Tests that the email label text on the text-box form page displays "Email" correctly by locating it via XPath selectors

Starting URL: https://demoqa.com/text-box

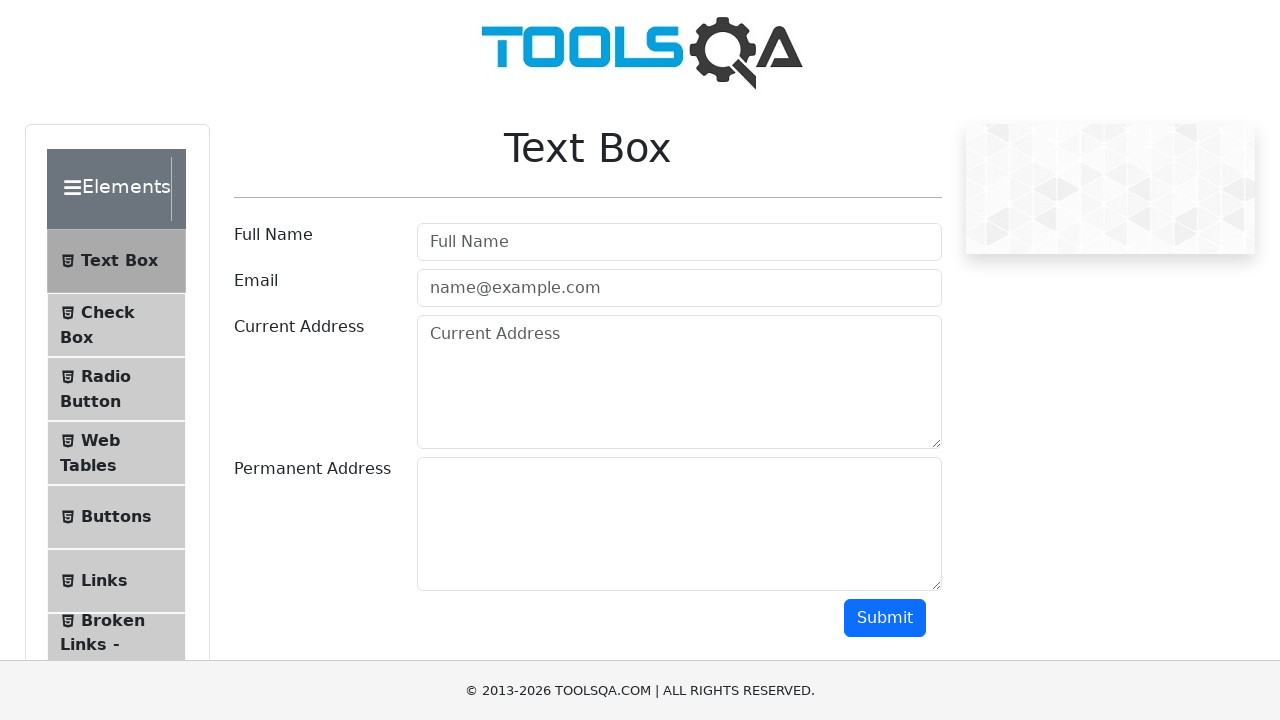

Navigated to https://demoqa.com/text-box
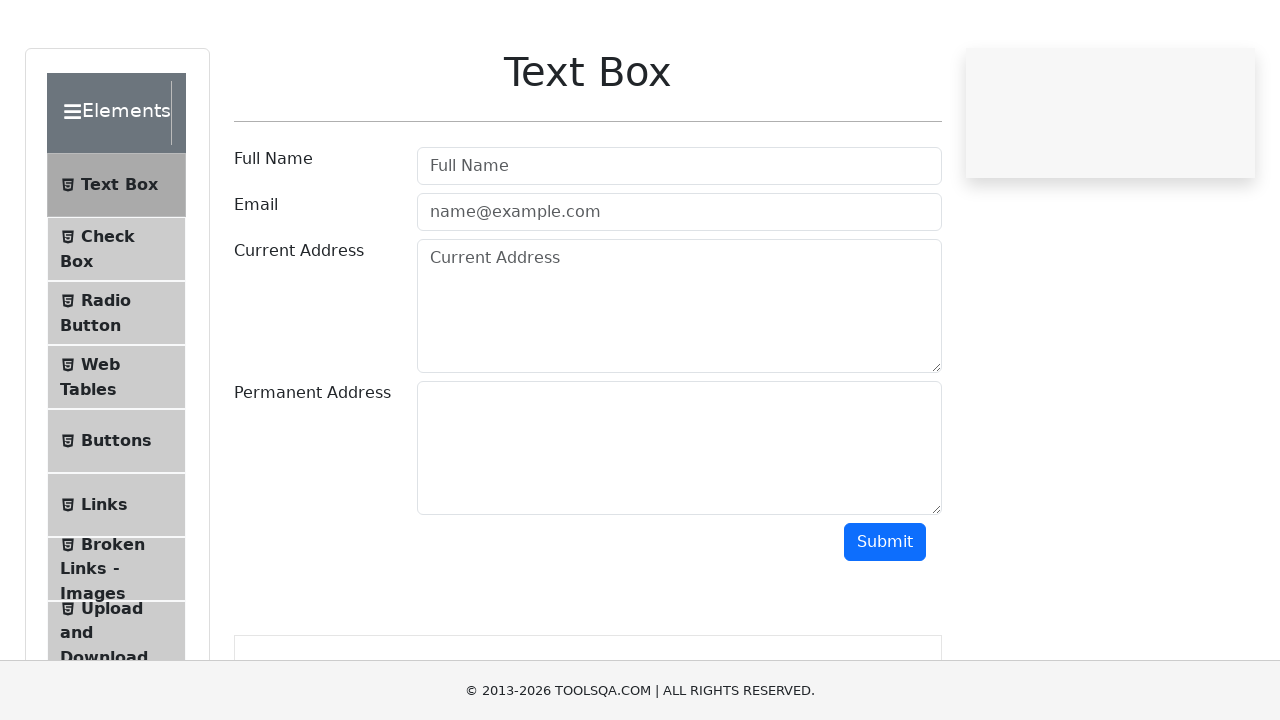

Located email label element via XPath selector
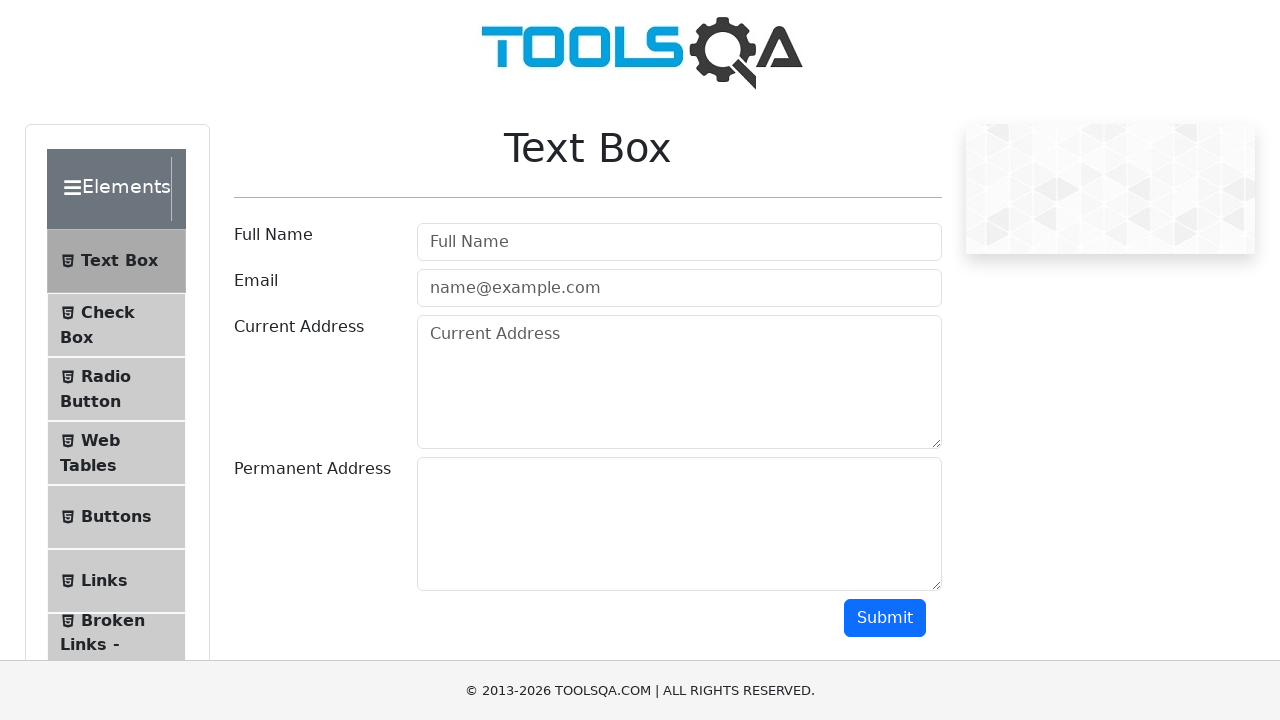

Email label became visible
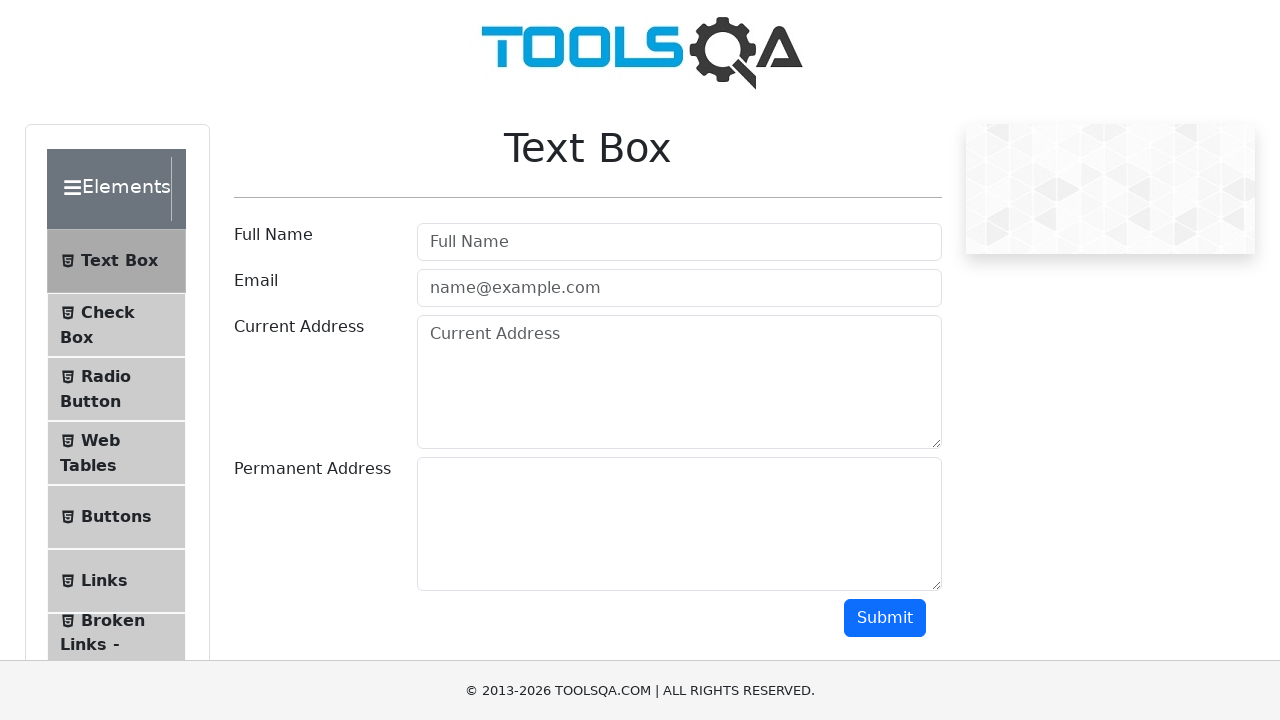

Verified email label text displays 'Email' correctly
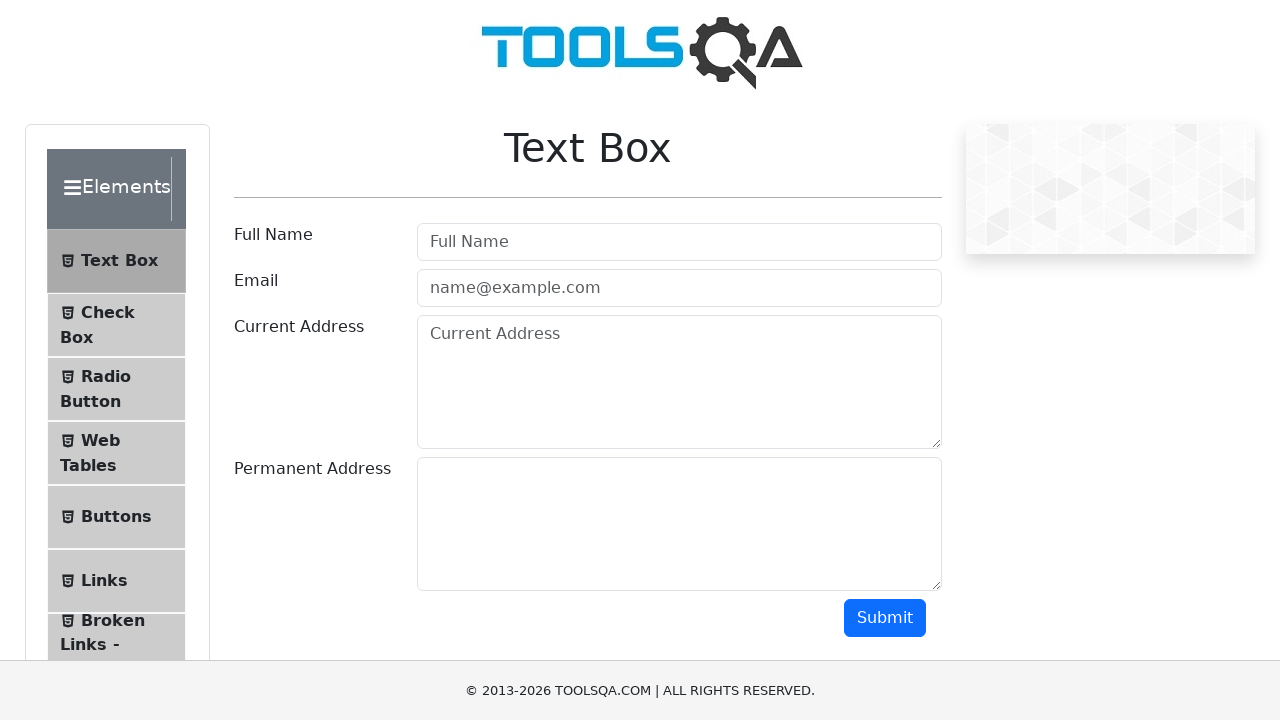

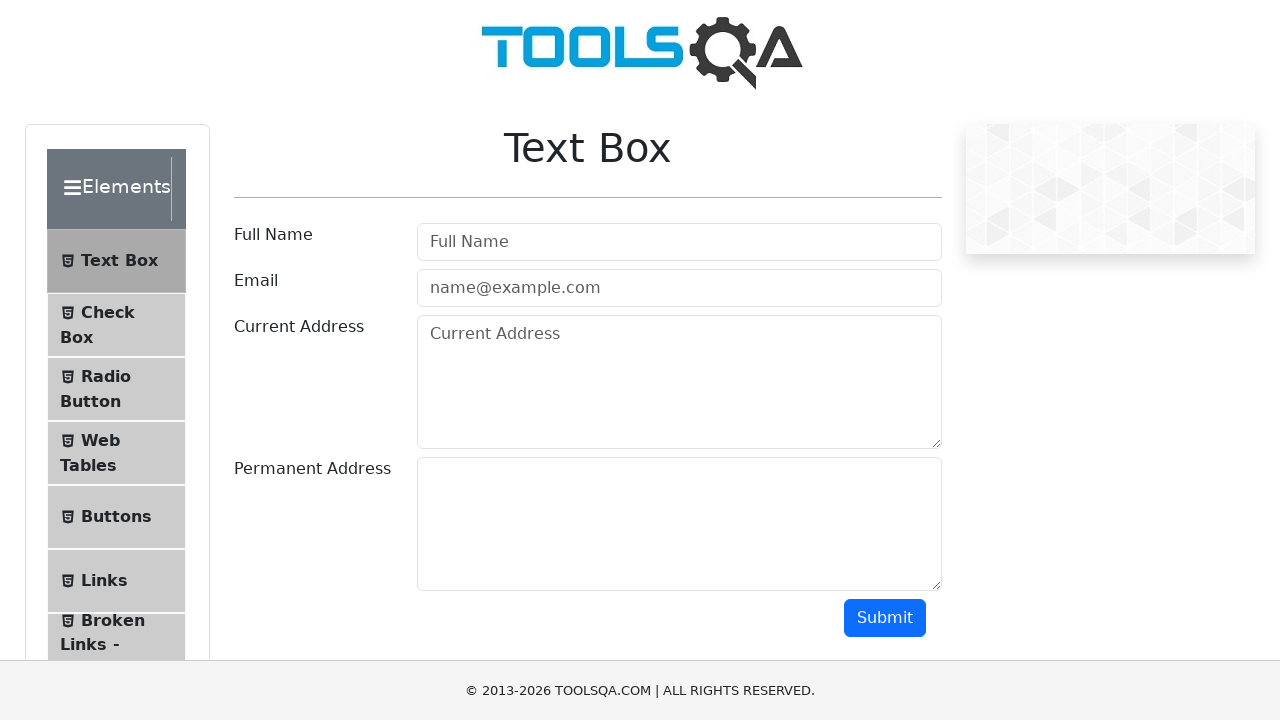